Tests browsing to languages that start with numbers and verifies that exactly 10 language entries are displayed

Starting URL: http://www.99-bottles-of-beer.net

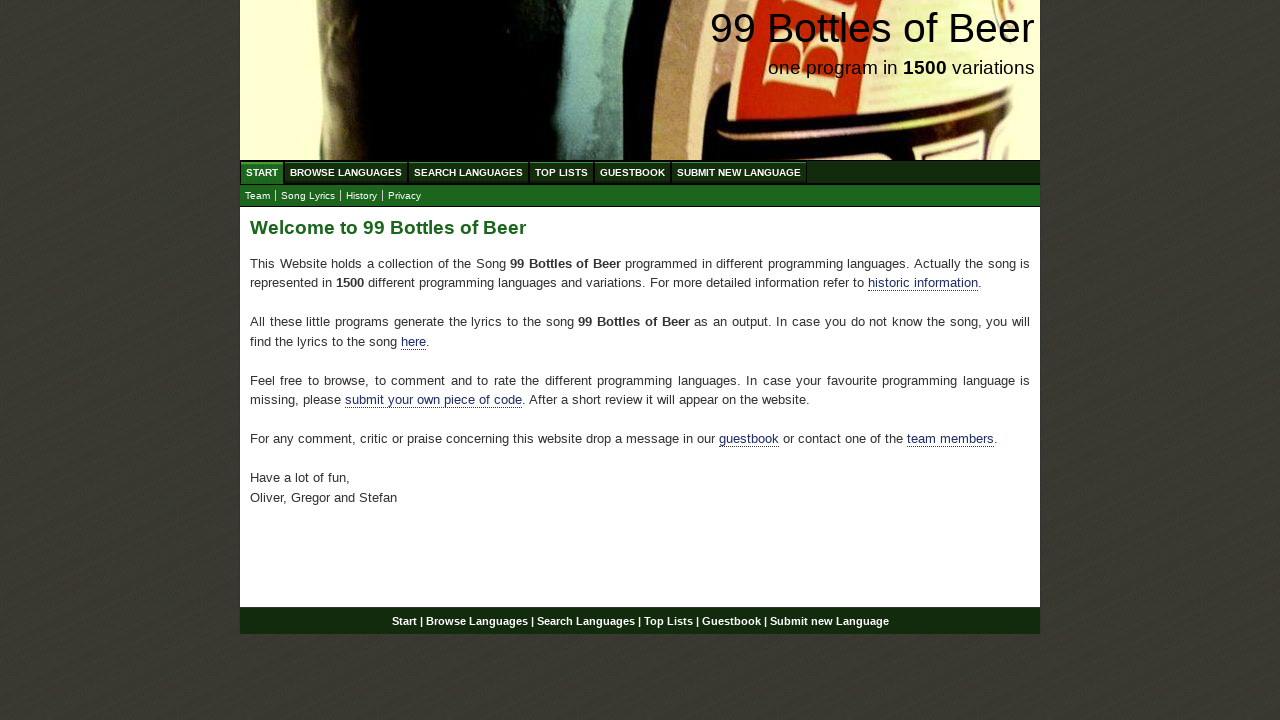

Clicked on BROWSE LANGUAGES menu at (346, 172) on xpath=//ul[@id='menu']/li/a[@href='/abc.html']
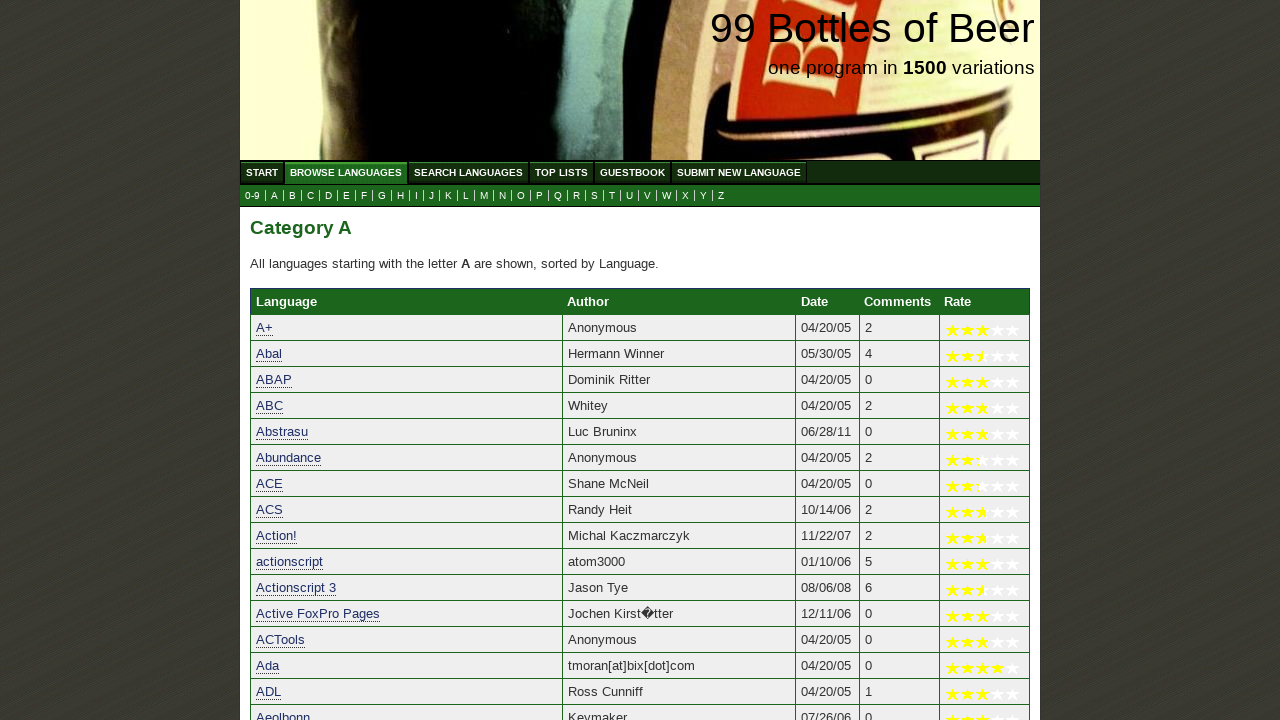

Clicked on 0-9 submenu item to view languages starting with numbers at (252, 196) on xpath=//ul[@id='submenu']/li/a
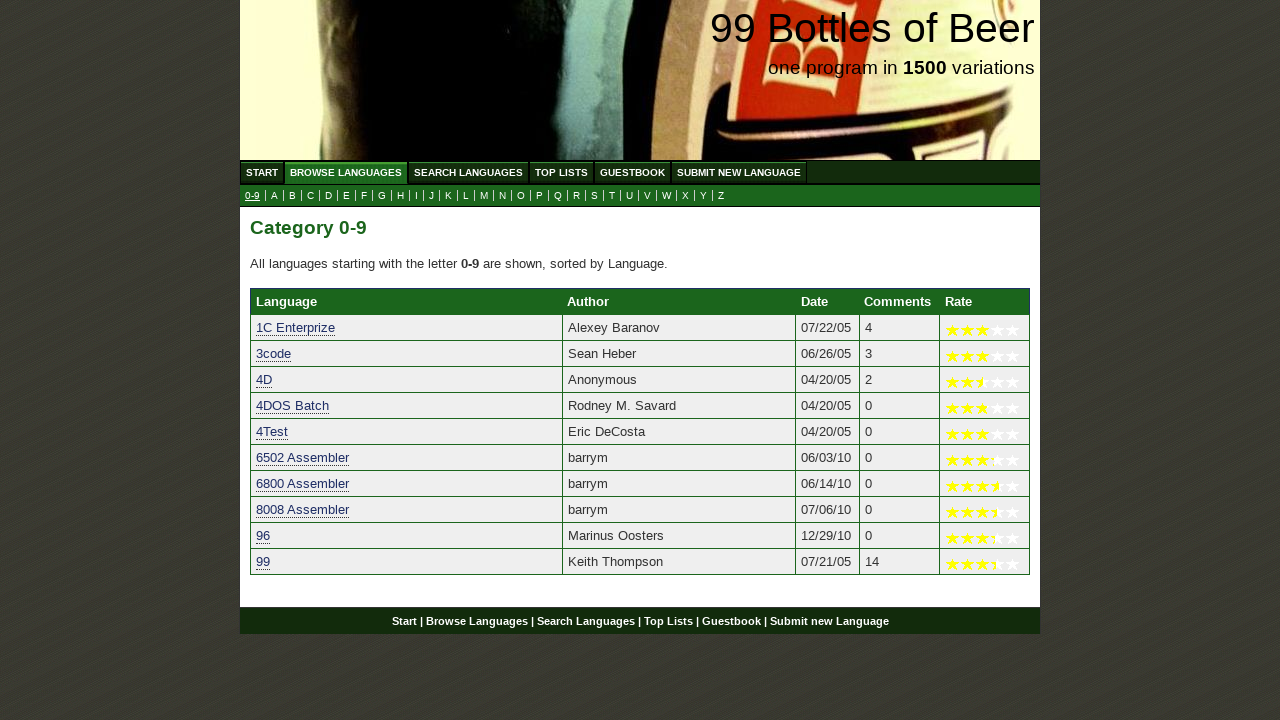

Language table rows loaded
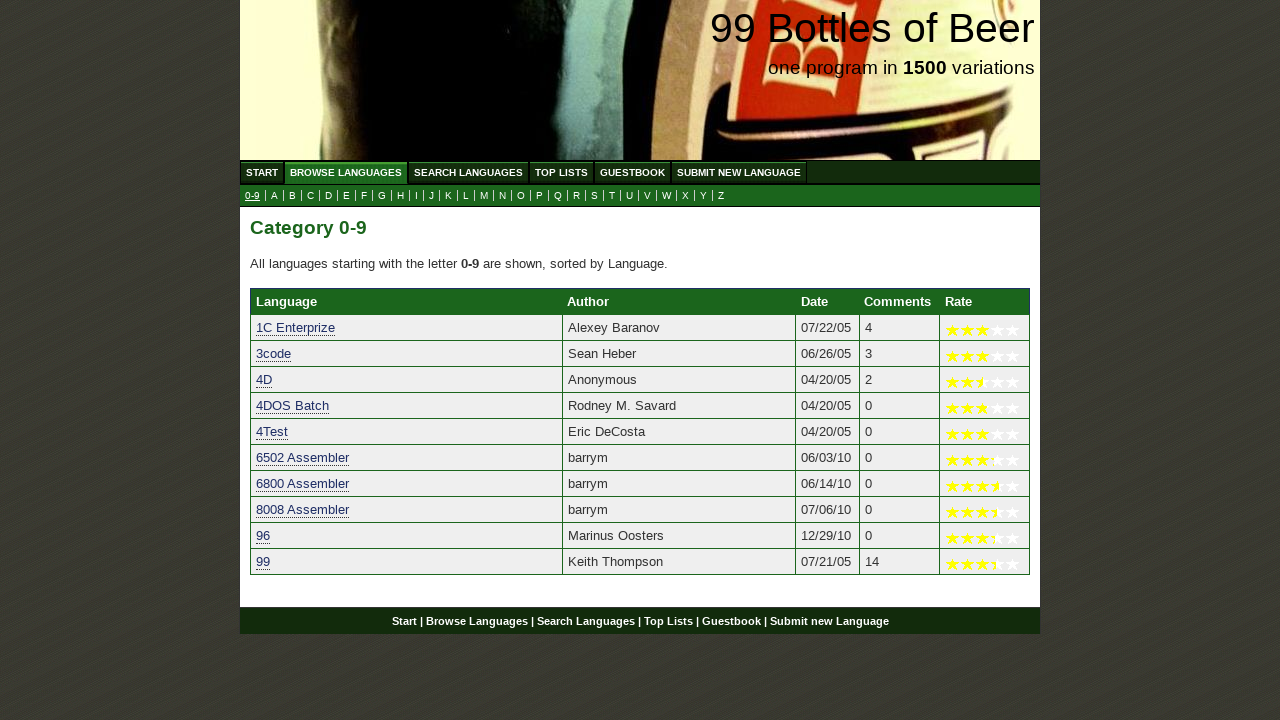

Retrieved all language rows from table
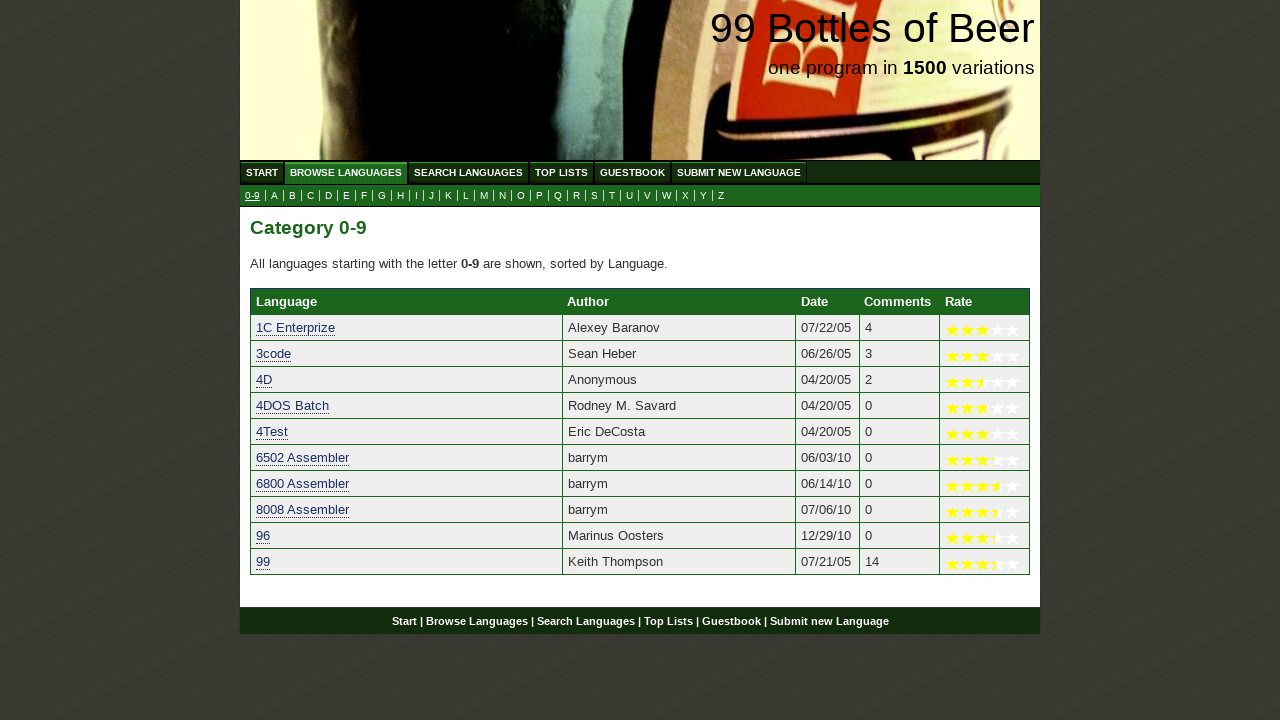

Verified that exactly 10 language entries are displayed
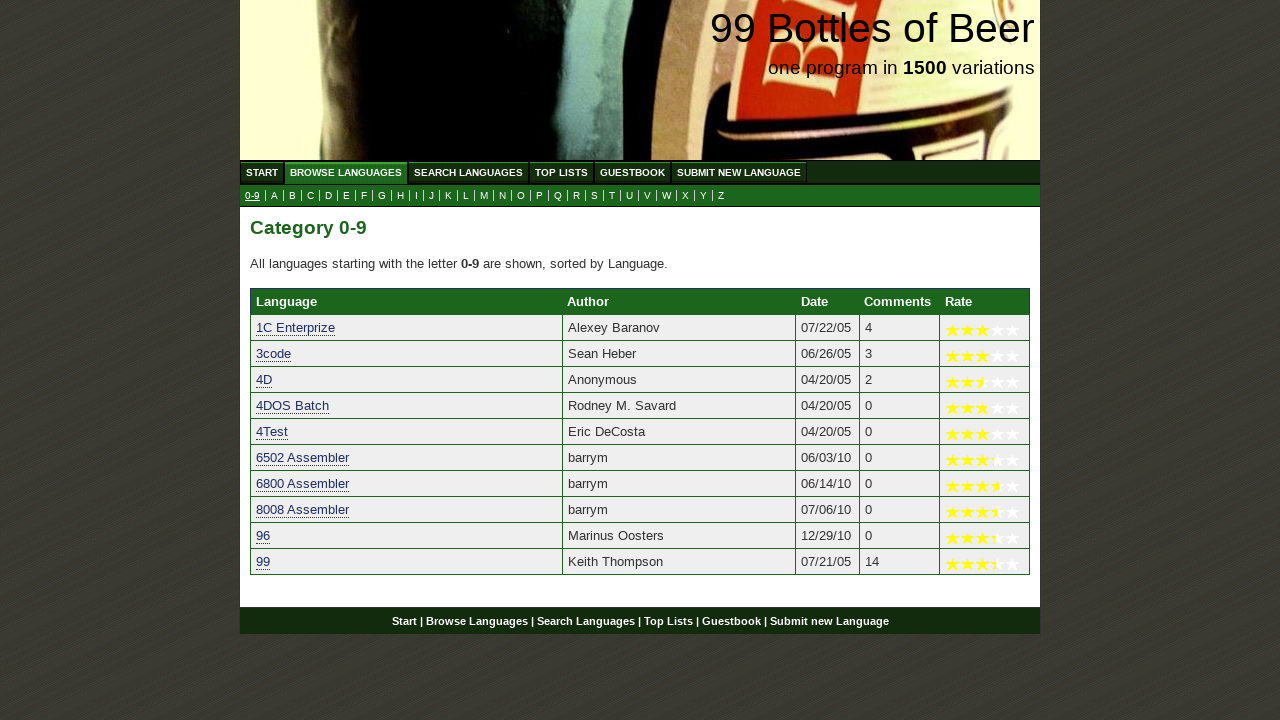

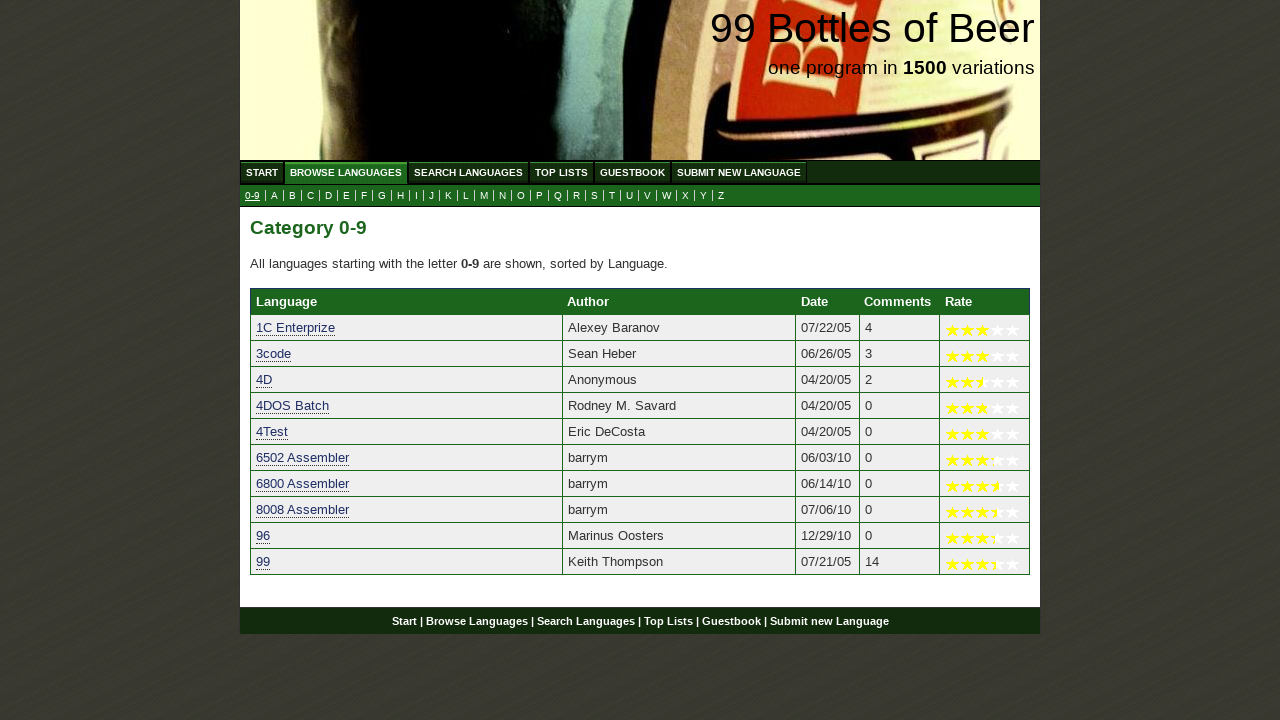